Tests page scrolling functionality by executing JavaScript to scroll the page vertically by 400 pixels

Starting URL: http://thetestingworld.com/testings/

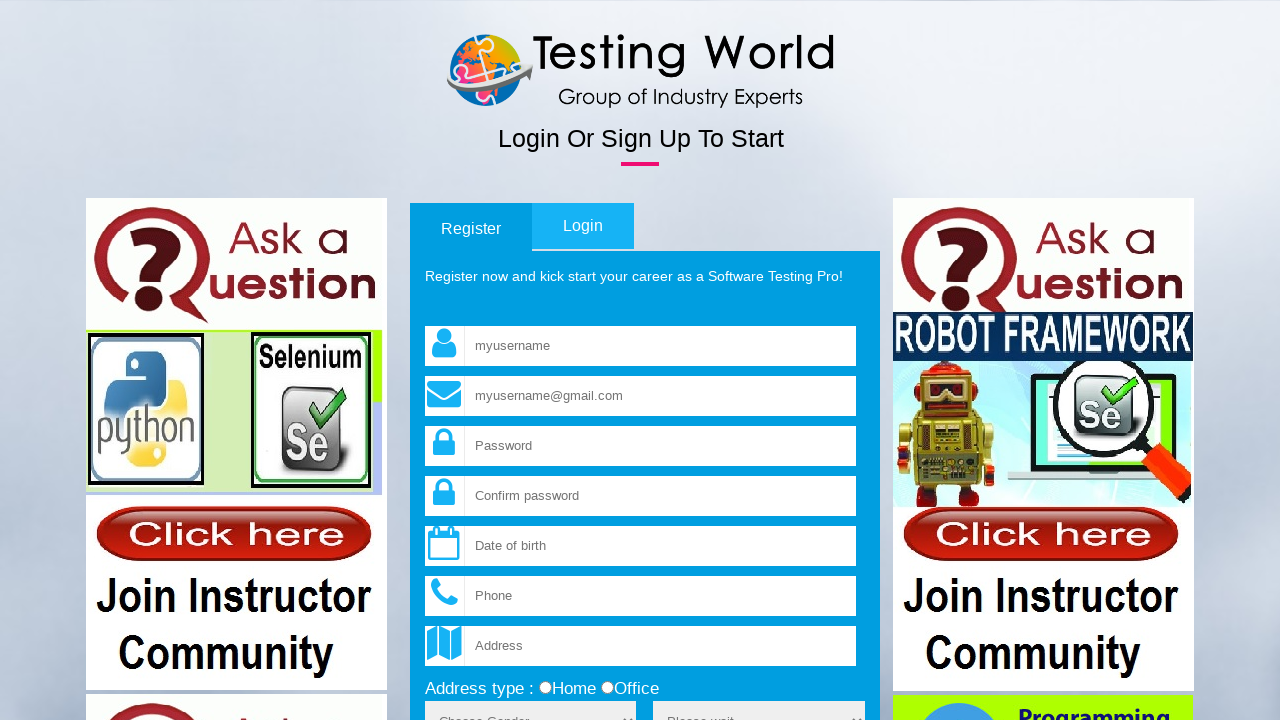

Navigated to http://thetestingworld.com/testings/
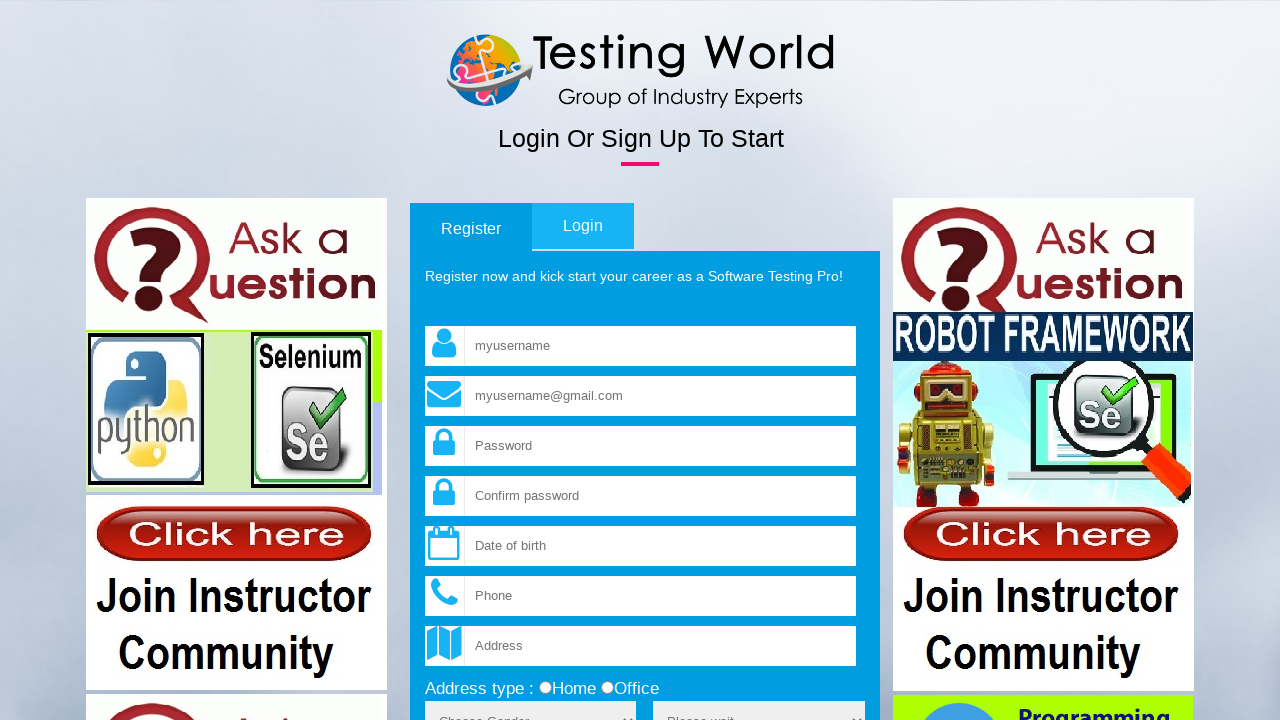

Scrolled page vertically by 400 pixels using JavaScript
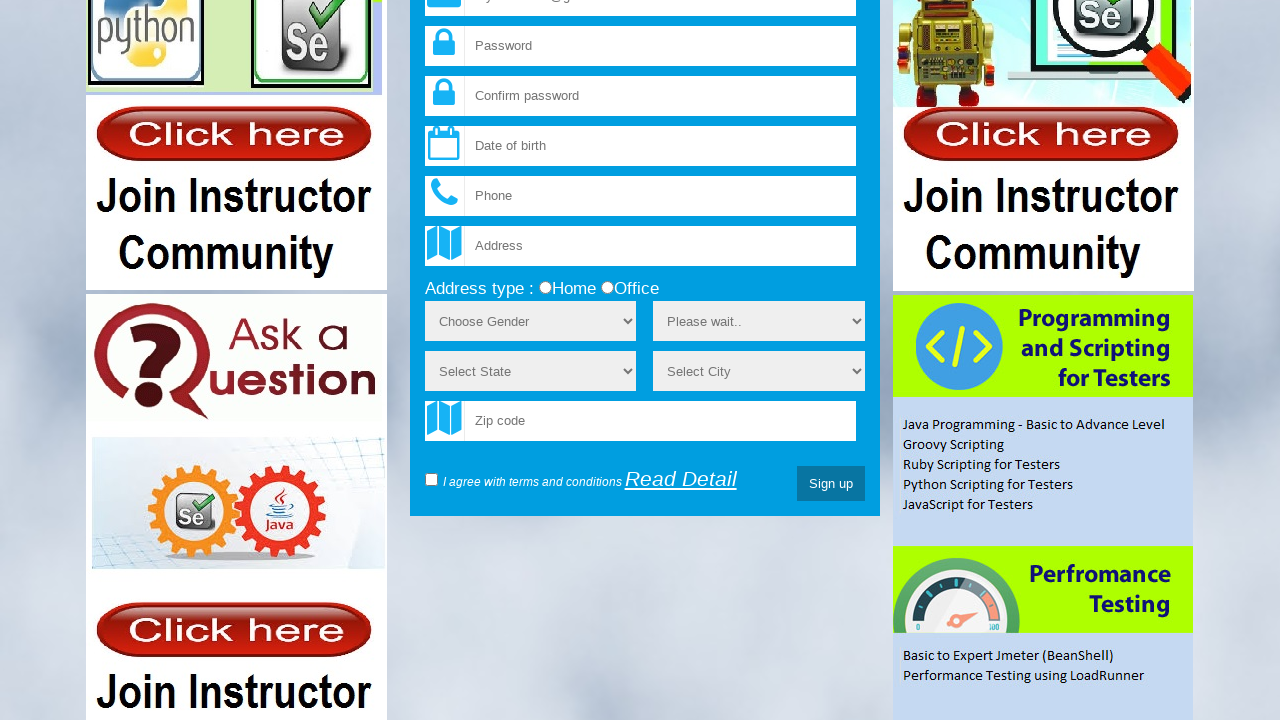

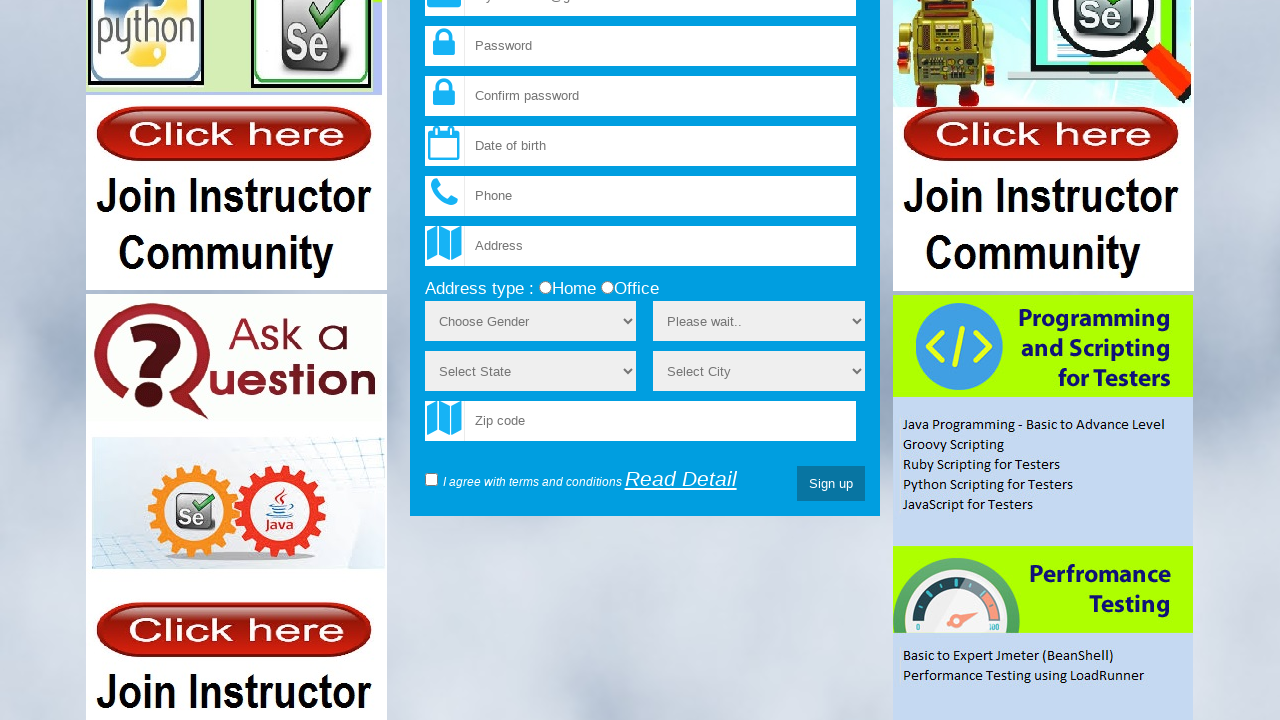